Tests add/remove elements functionality by clicking the Add Element button and then clicking the newly added Delete button

Starting URL: https://the-internet.herokuapp.com/add_remove_elements/

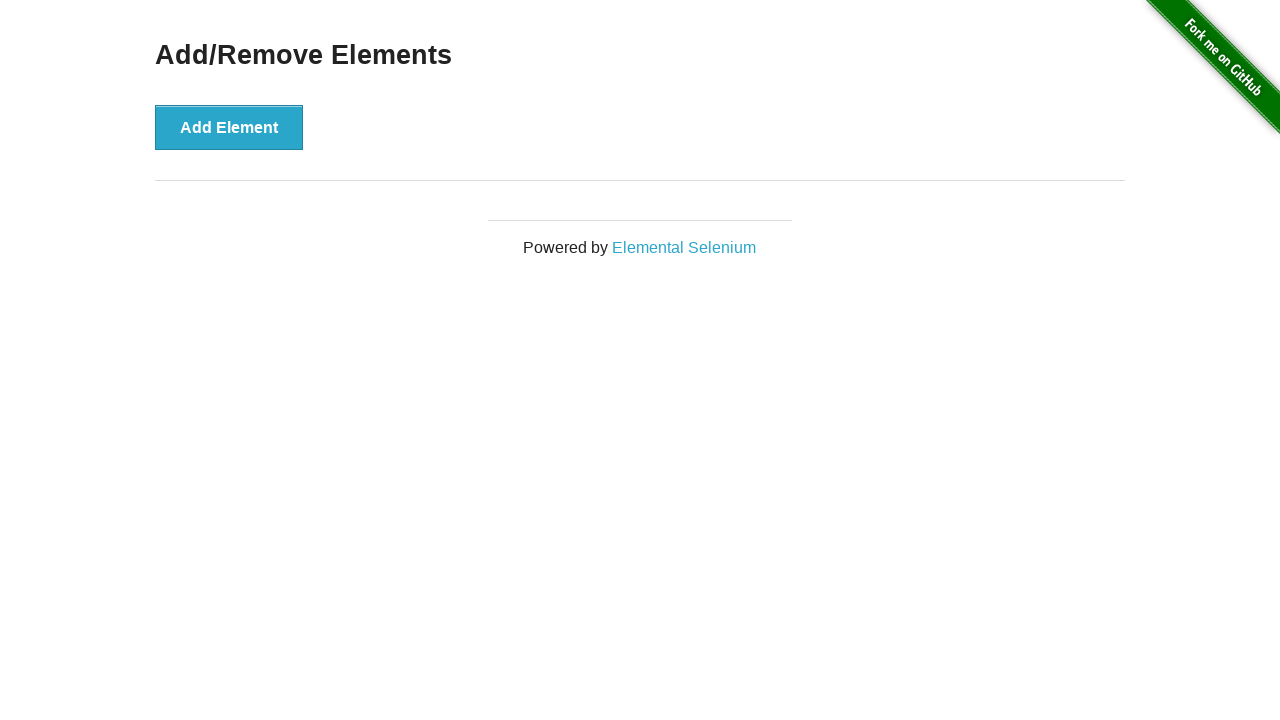

Clicked the Add Element button at (229, 127) on xpath=//div[@id='content']/div[@class='example']/button
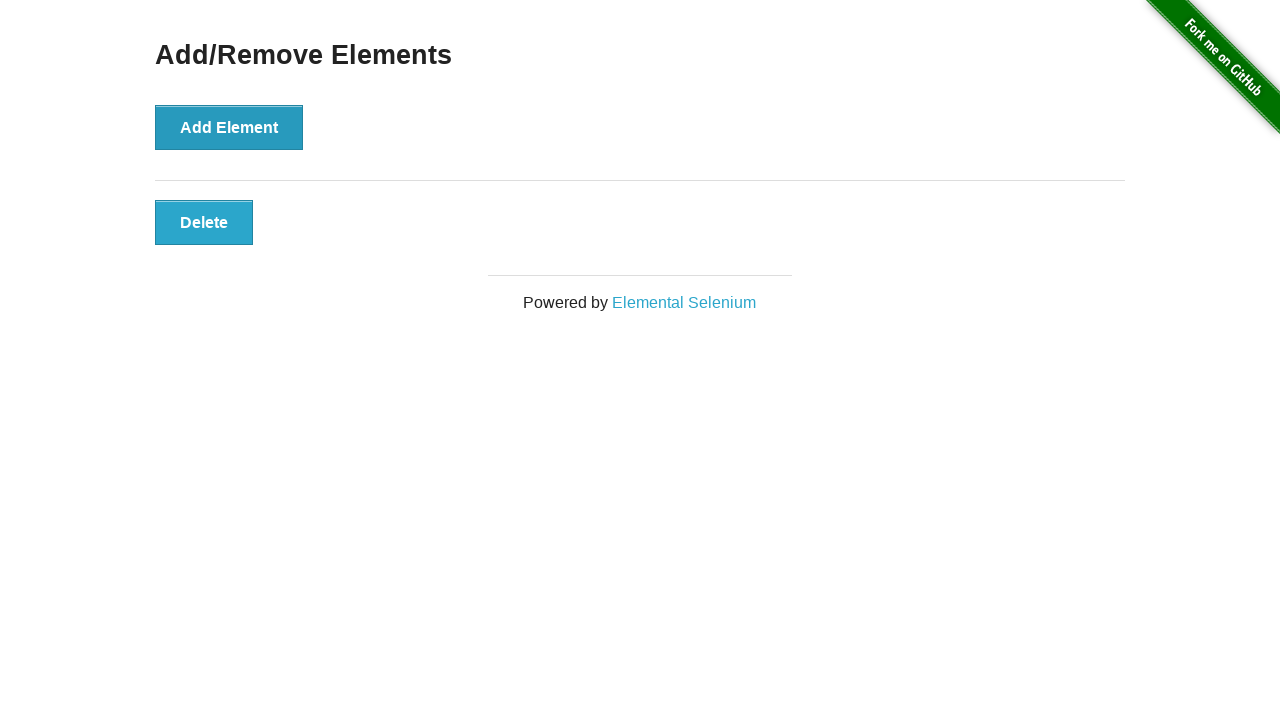

Clicked the newly added Delete button at (204, 222) on xpath=//div[@id='elements']/button[@class='added-manually']
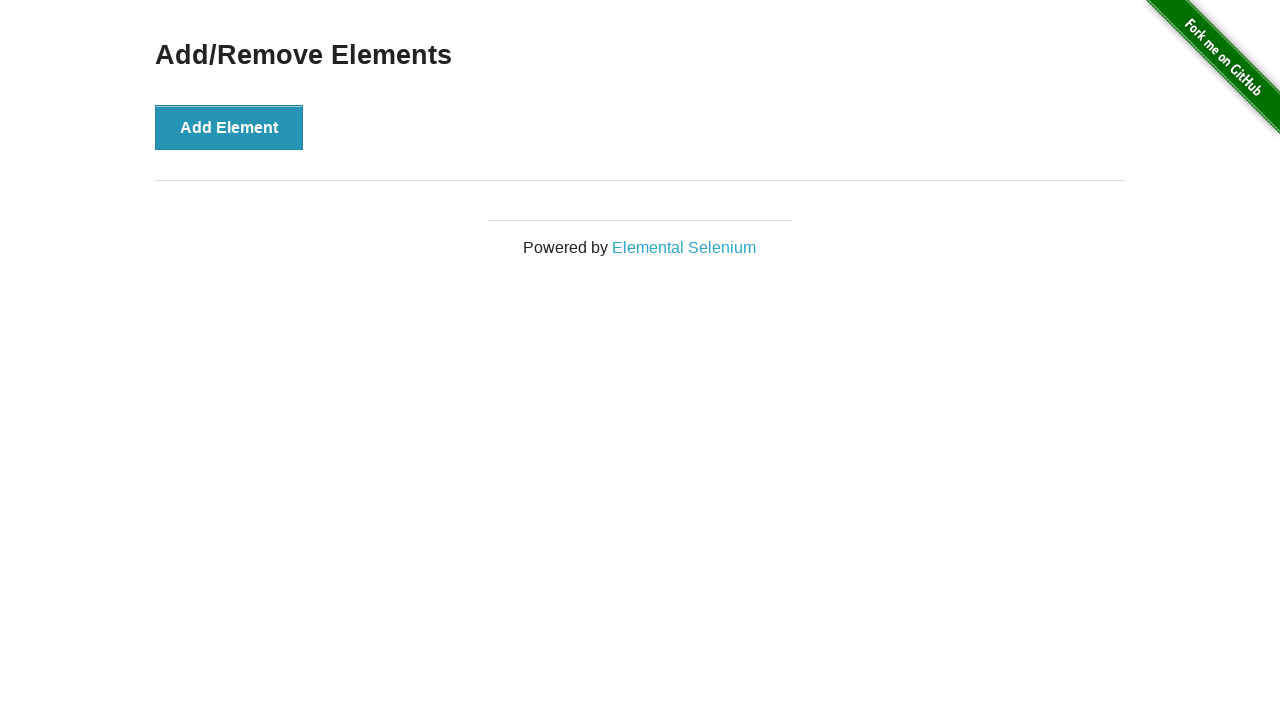

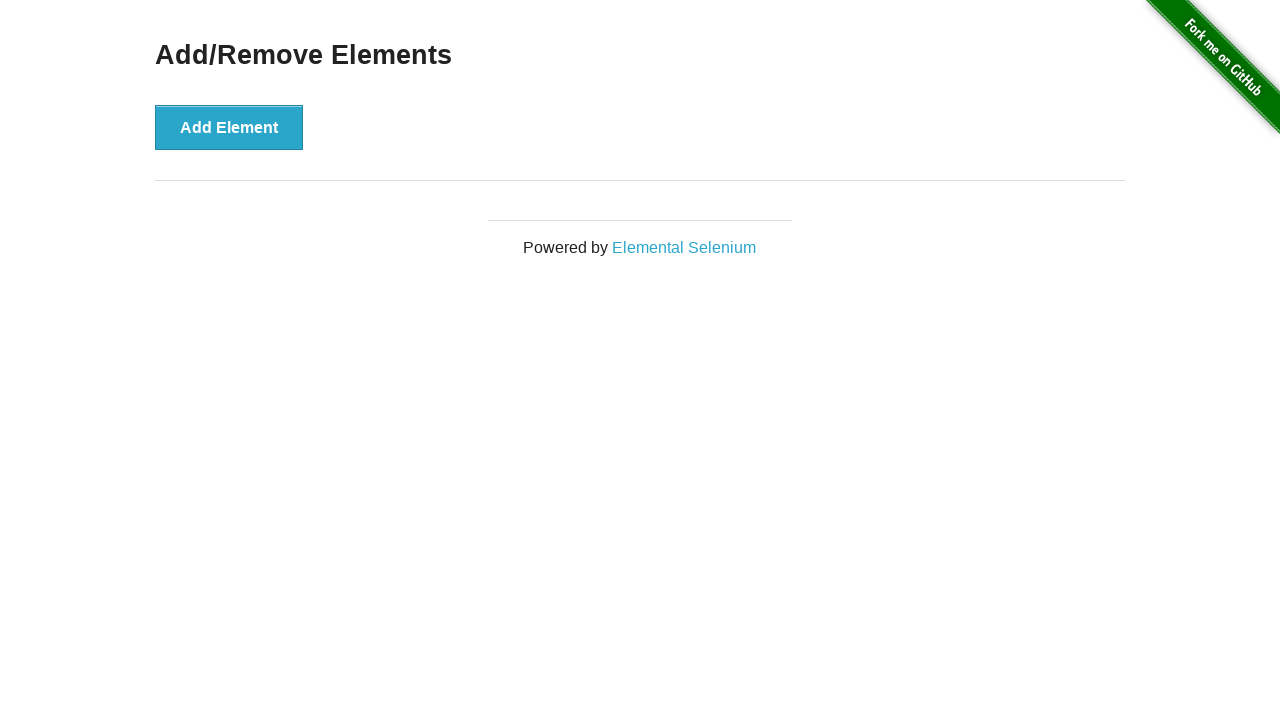